Tests a math form by reading a value from the page, calculating a mathematical result, entering it into an input field, selecting checkboxes, and submitting the form

Starting URL: http://suninjuly.github.io/math.html

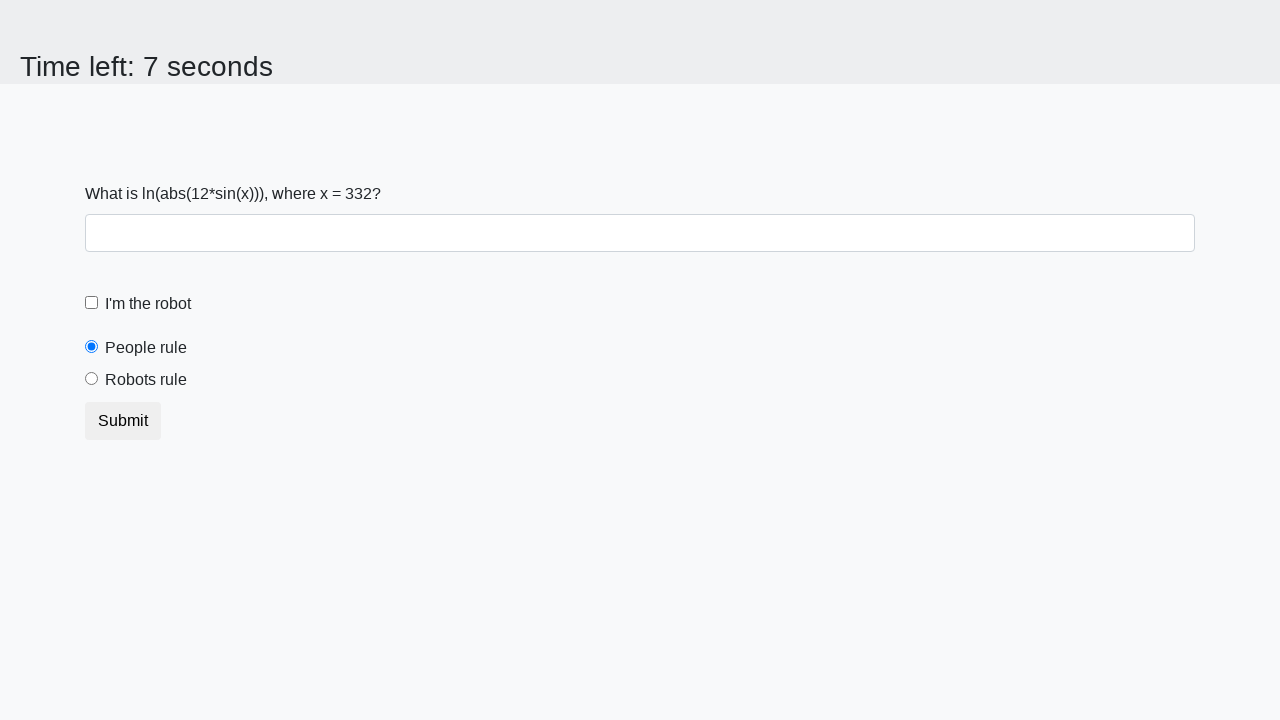

Read x value from page element #input_value
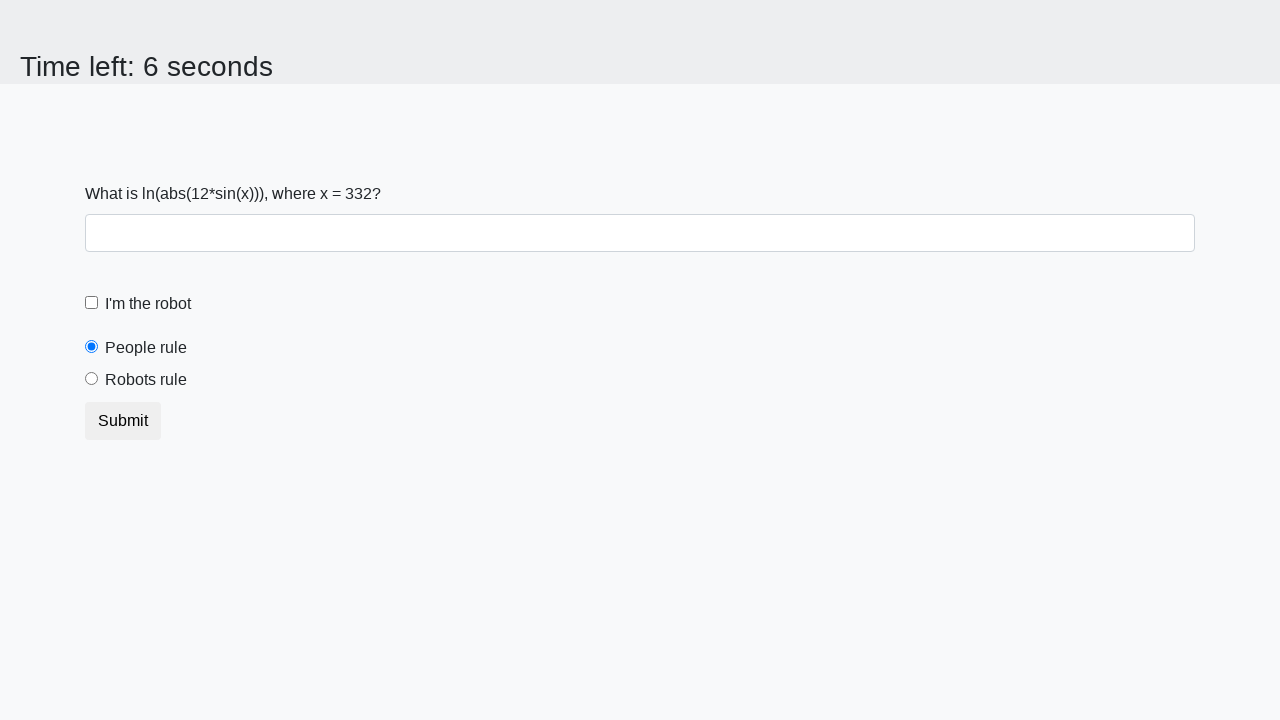

Calculated mathematical result: y = log(abs(12*sin(332))) = 2.3179122401160708
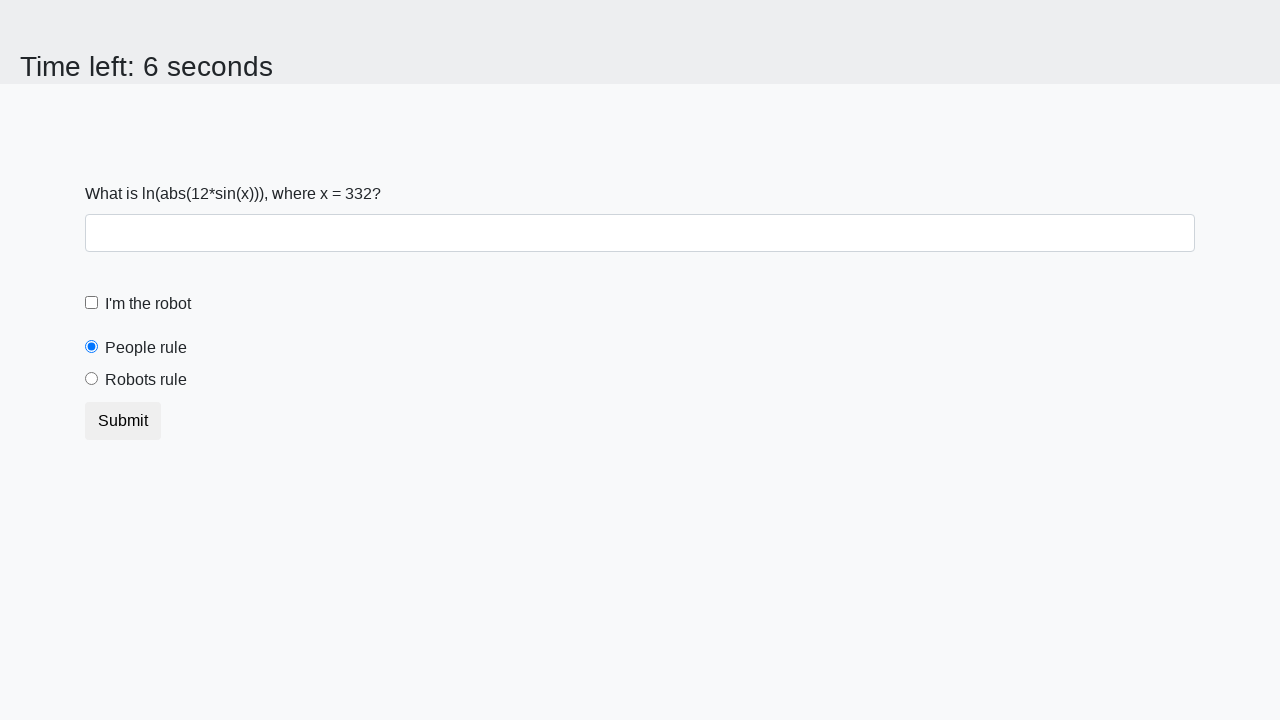

Filled input field with calculated value: 2.3179122401160708 on input
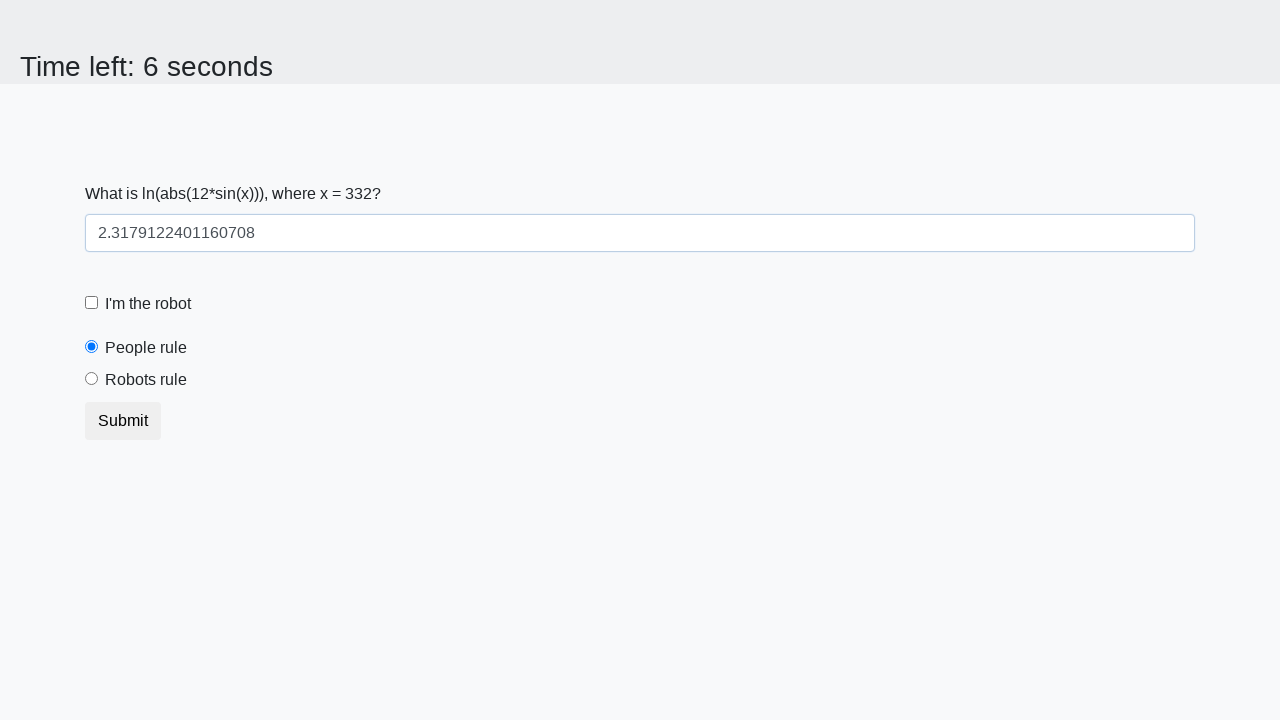

Clicked robot checkbox (#robotCheckbox) at (92, 303) on #robotCheckbox
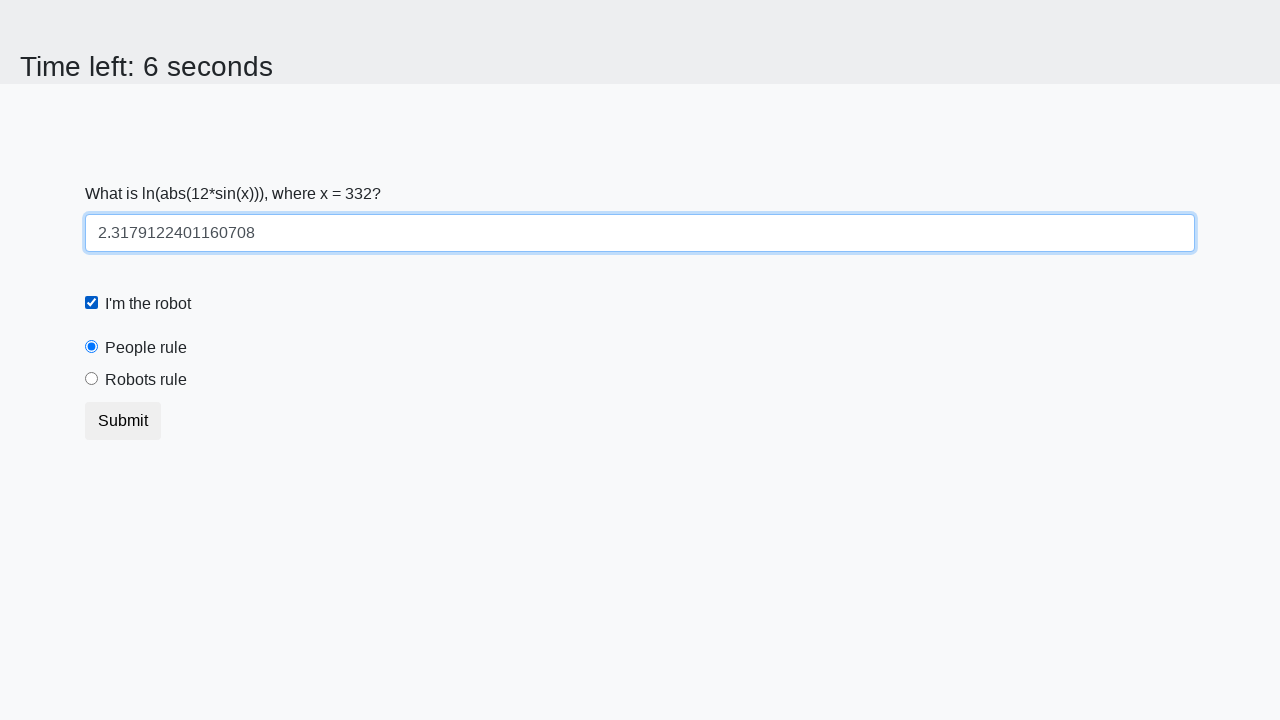

Clicked people rule checkbox (#peopleRule) at (92, 347) on #peopleRule
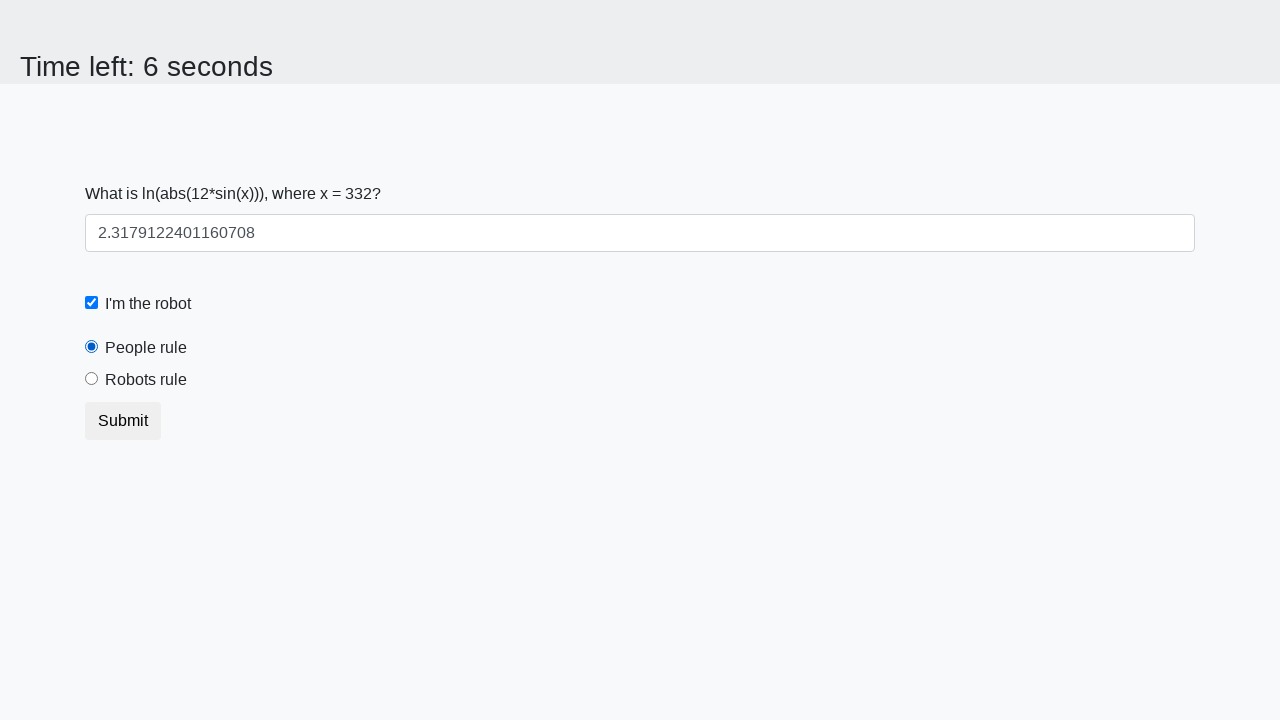

Clicked robots rule checkbox (#robotsRule) at (92, 379) on #robotsRule
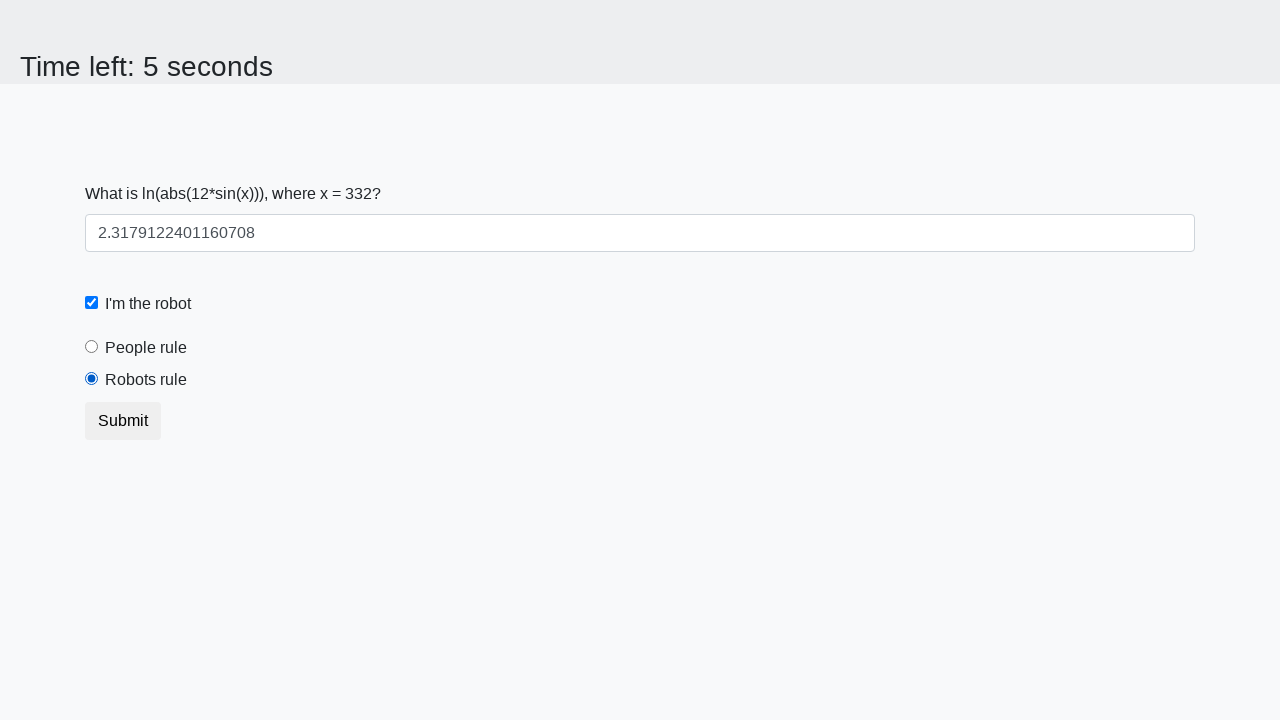

Clicked submit button to submit the form at (123, 421) on button.btn
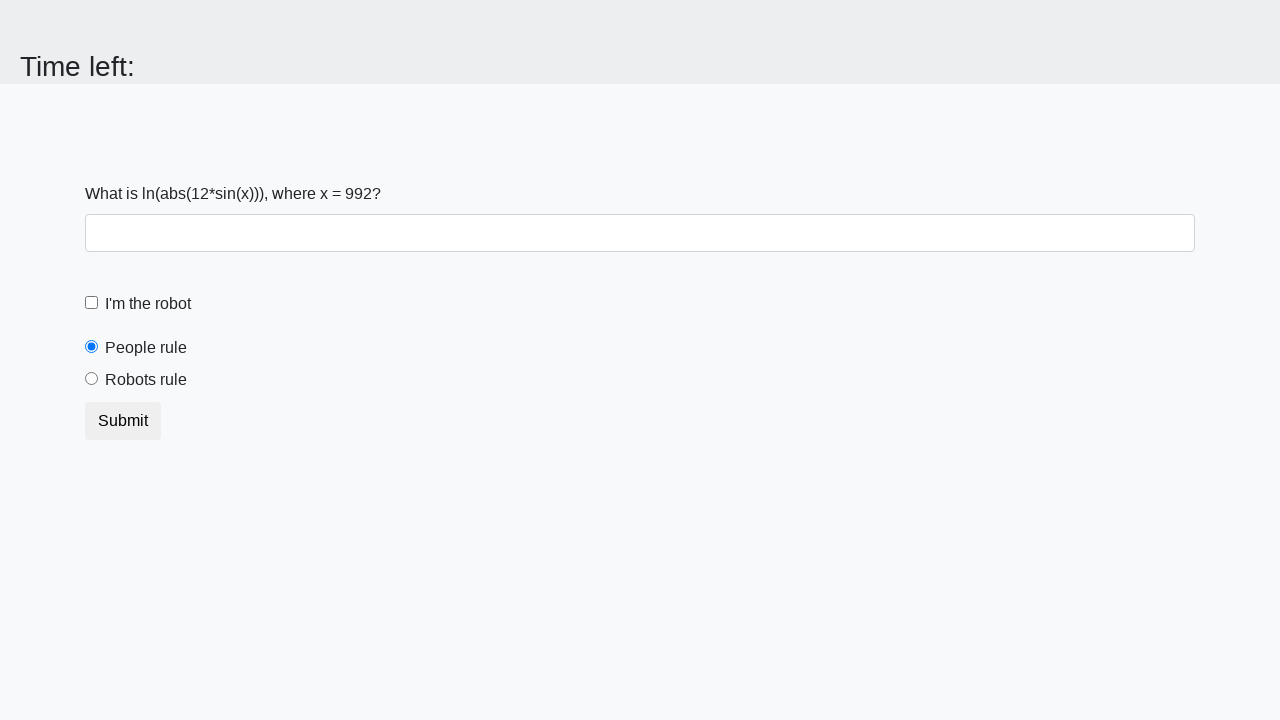

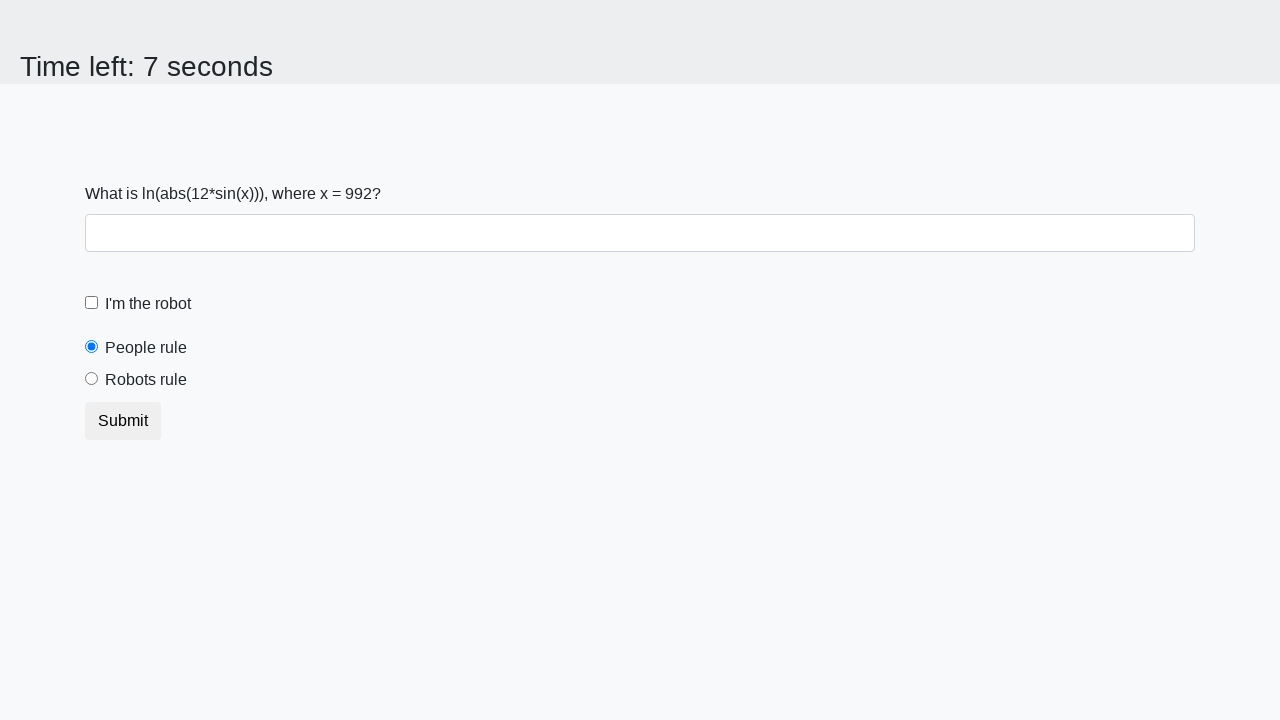